Tests the last name input field by entering a test value

Starting URL: https://www.redmine.org/account/register

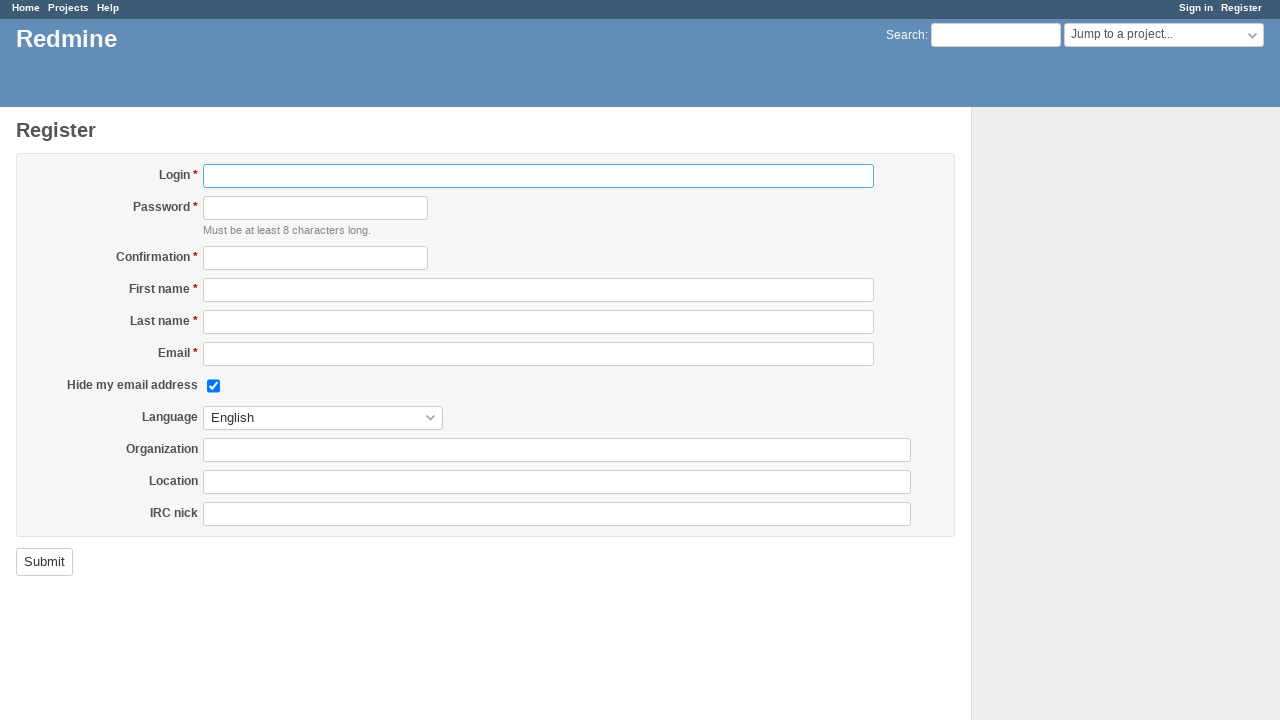

Filled last name field with 'Smith' on [name="user[lastname]"]
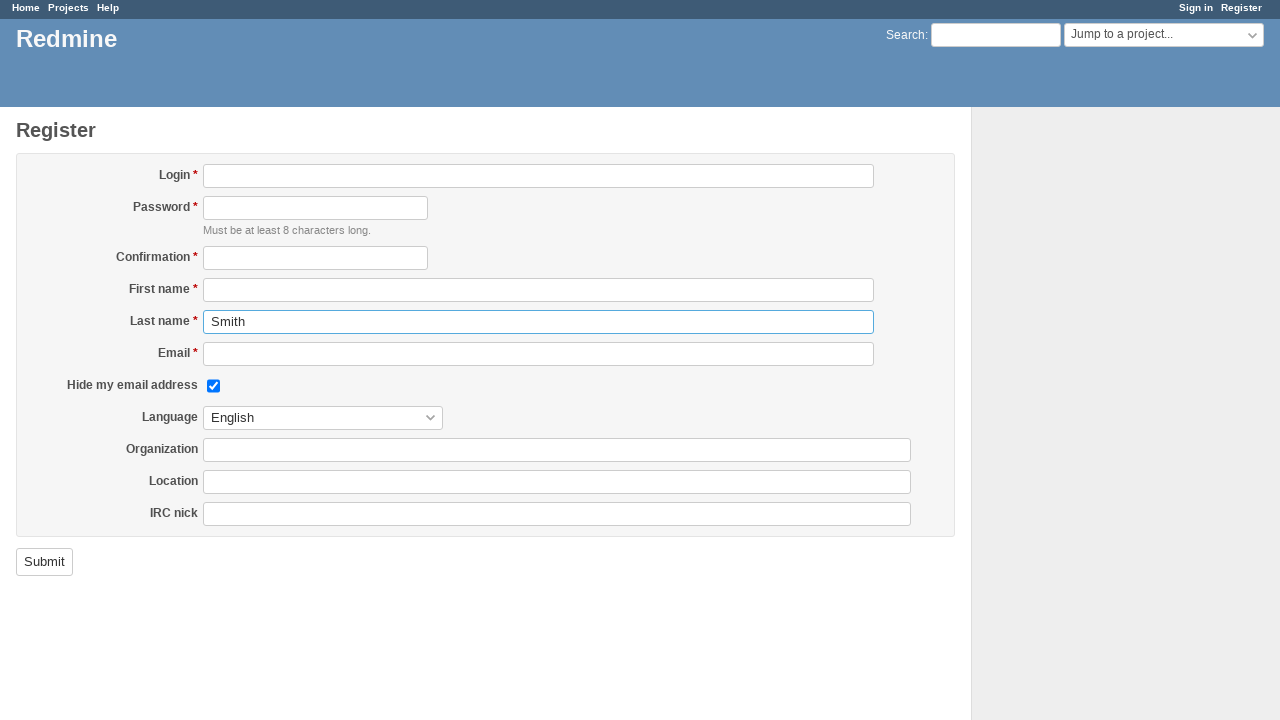

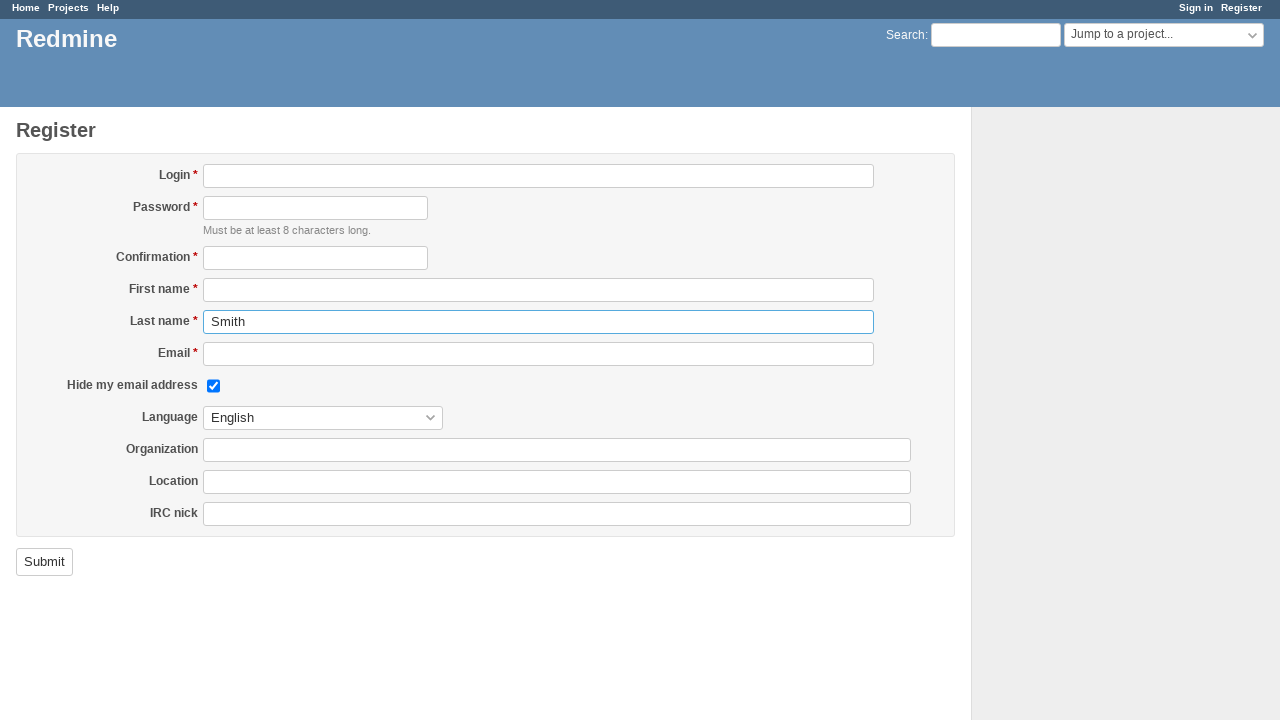